Tests new tab/popup functionality by clicking a link that opens in a new tab and verifying content in the new tab

Starting URL: https://demoqa.com/links

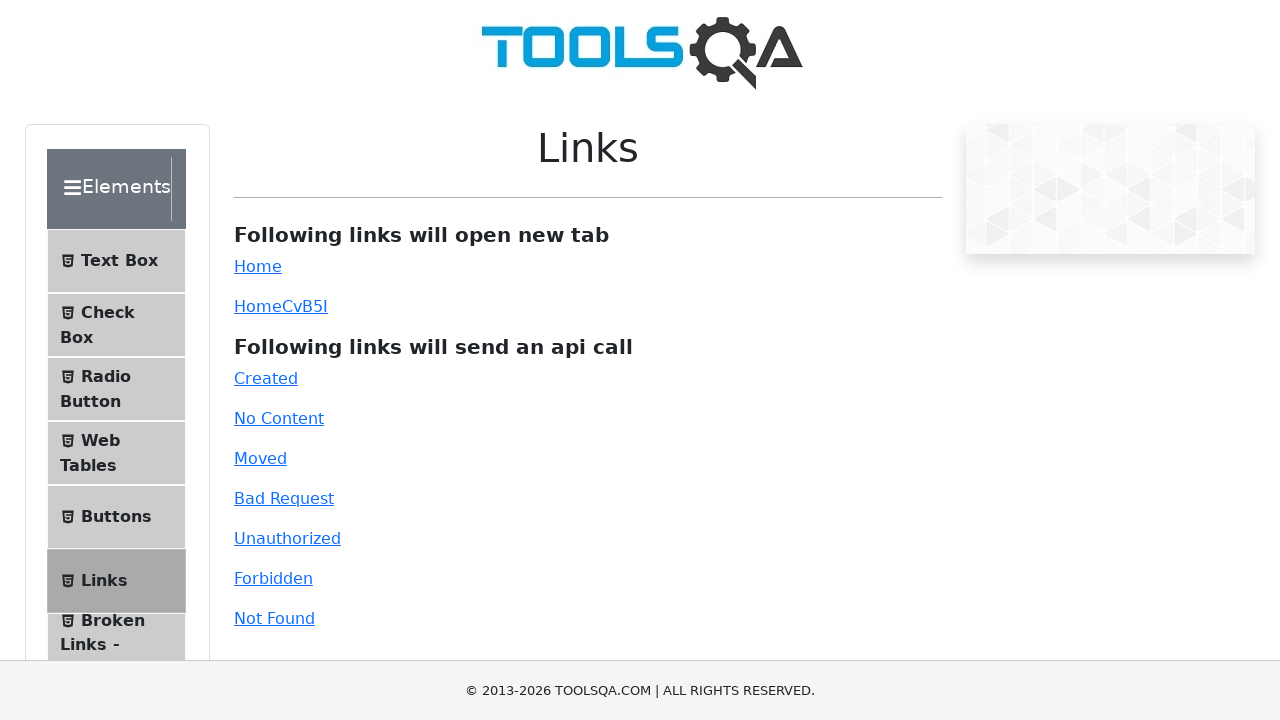

Clicked Home link to open new tab at (258, 266) on internal:role=link[name="Home"s]
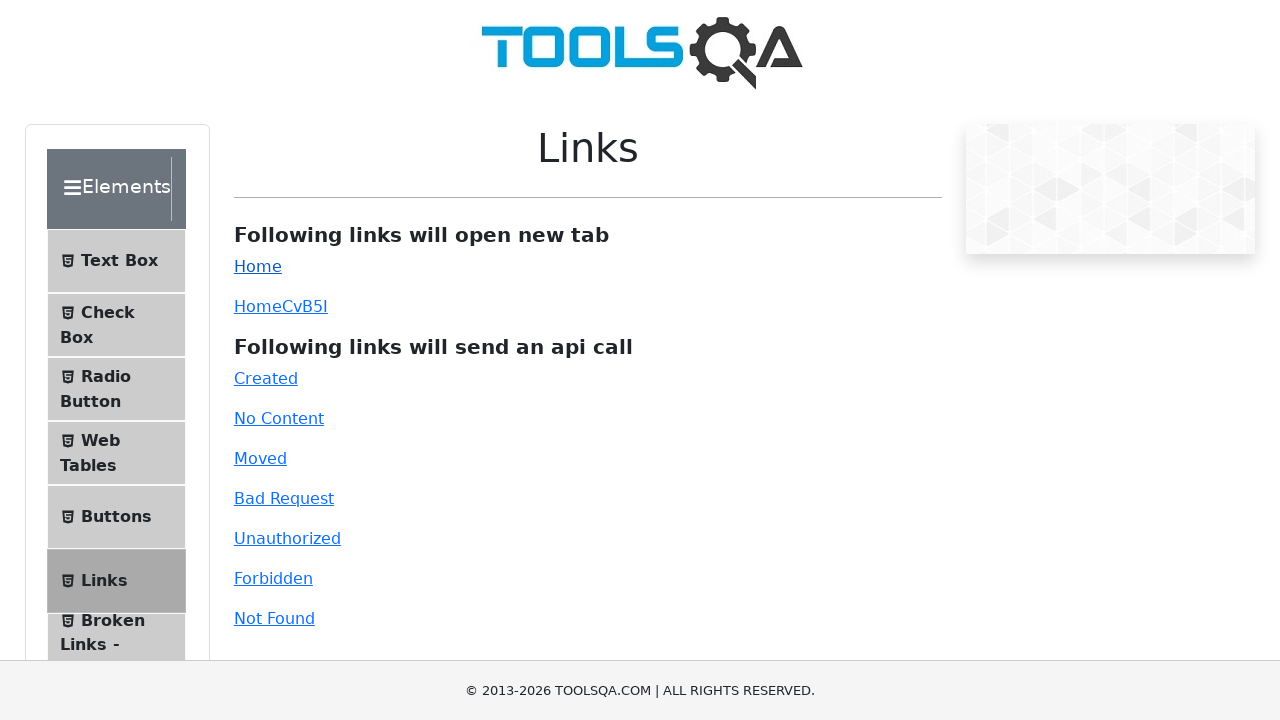

New tab opened and captured
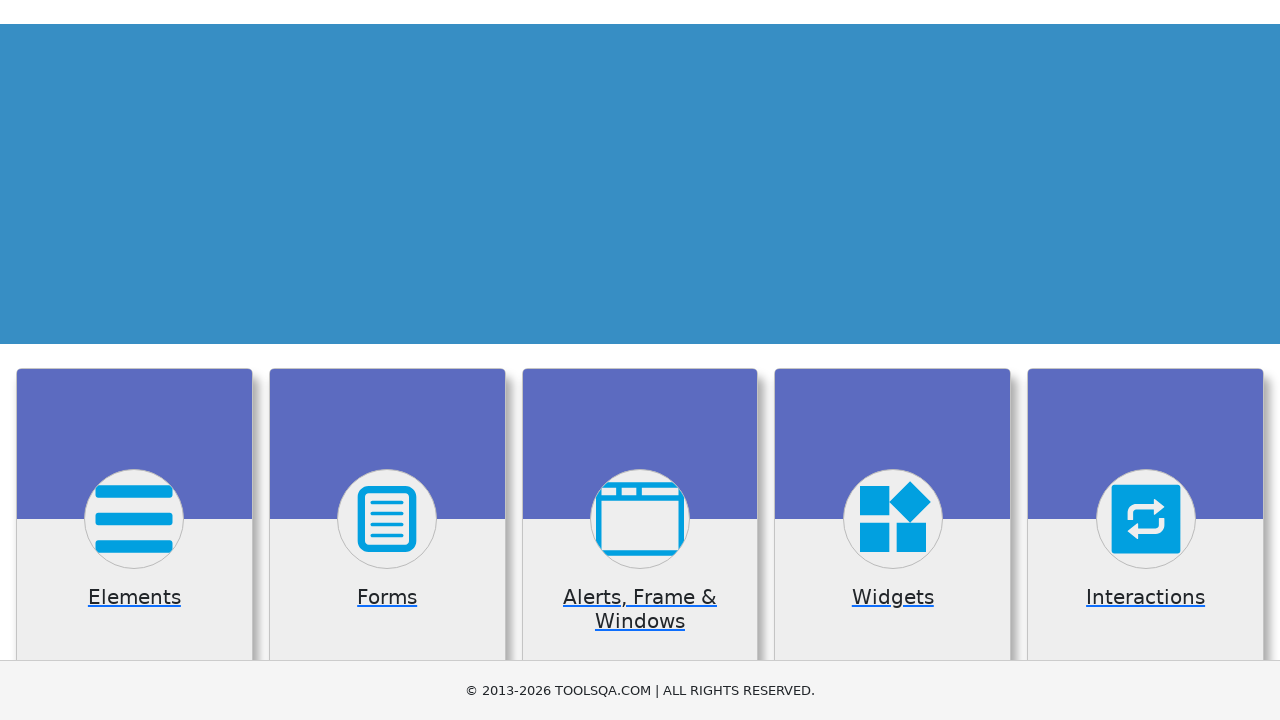

Verified Elements heading is visible in new tab
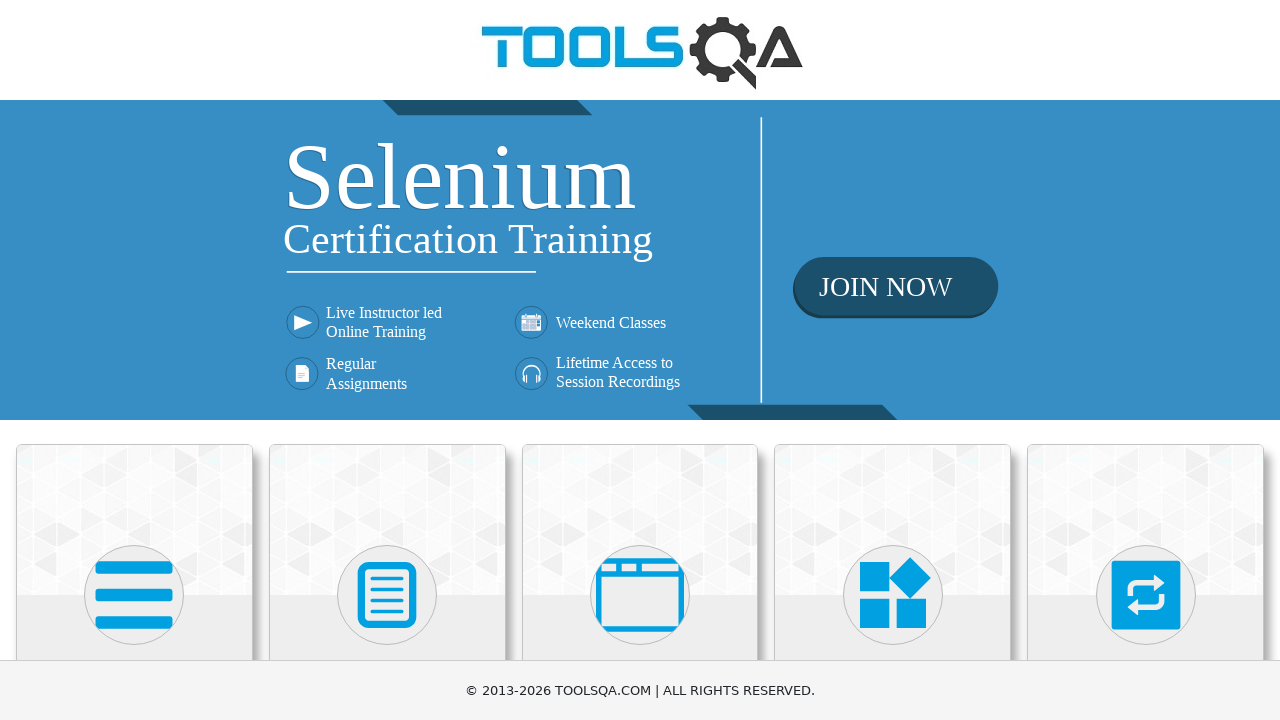

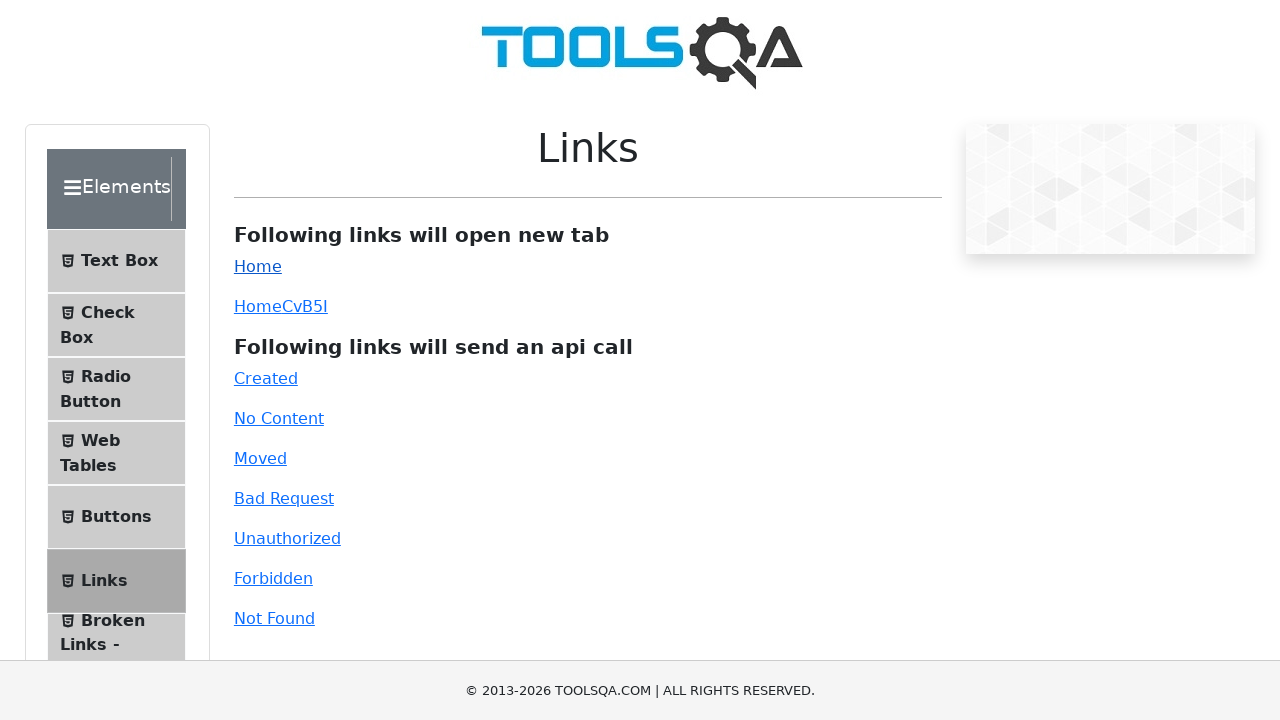